Tests that the Clear completed button displays correct text when items are completed

Starting URL: https://demo.playwright.dev/todomvc

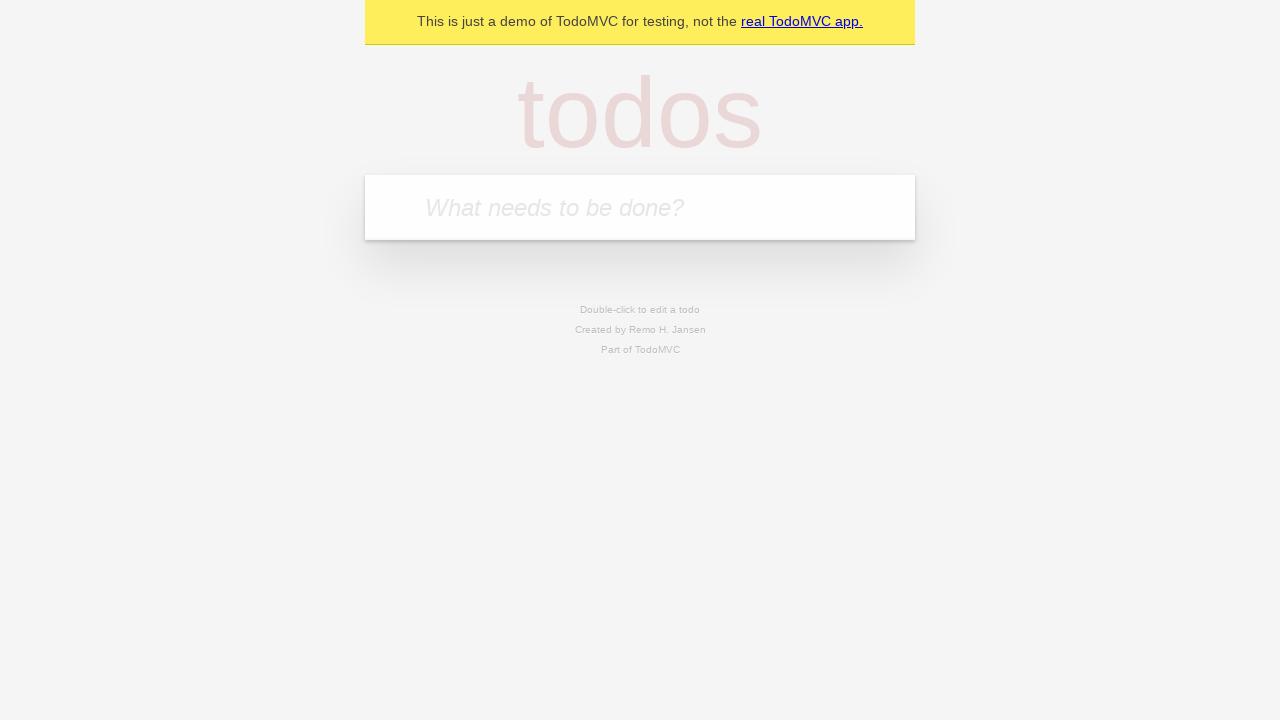

Filled todo input with 'buy some cheese' on internal:attr=[placeholder="What needs to be done?"i]
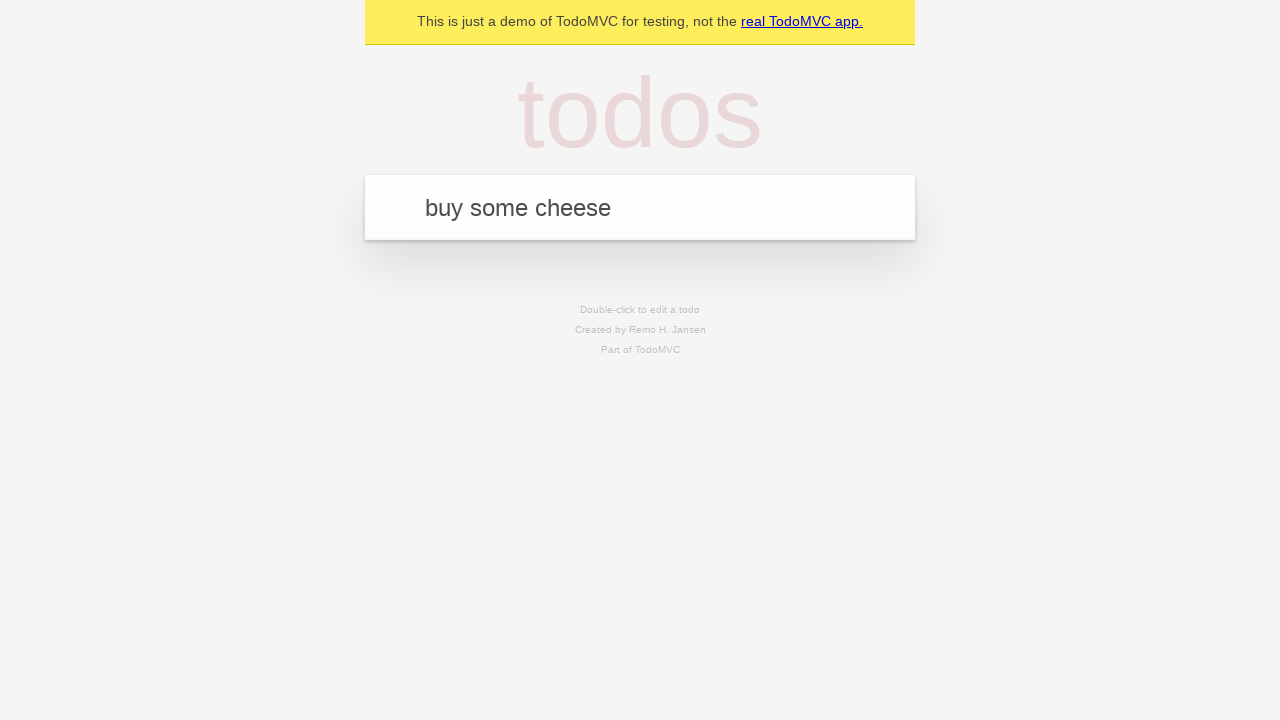

Pressed Enter to create todo 'buy some cheese' on internal:attr=[placeholder="What needs to be done?"i]
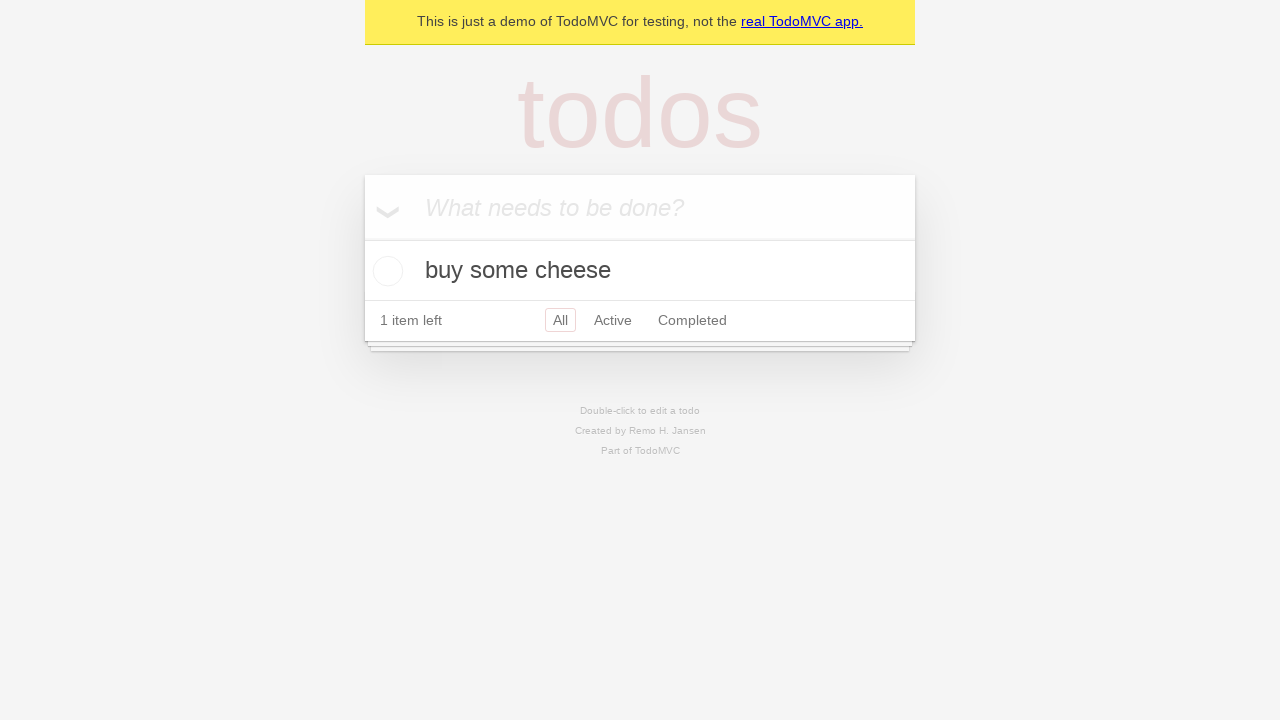

Filled todo input with 'feed the cat' on internal:attr=[placeholder="What needs to be done?"i]
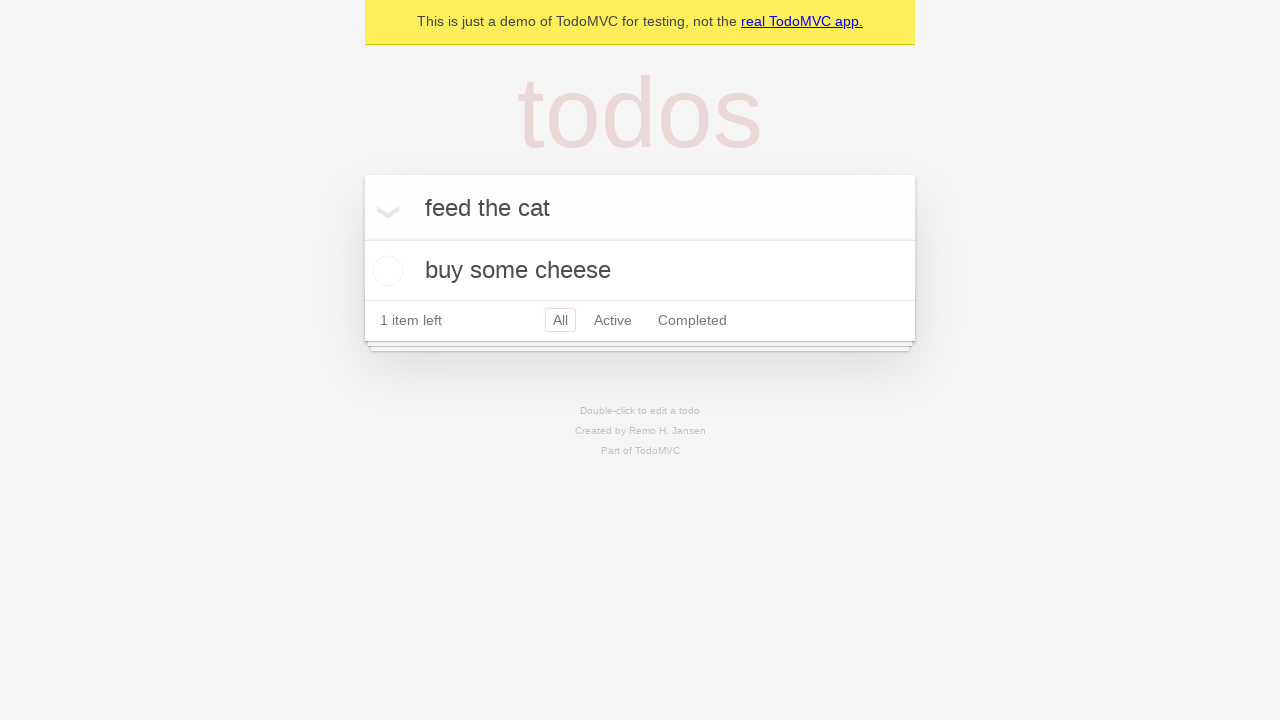

Pressed Enter to create todo 'feed the cat' on internal:attr=[placeholder="What needs to be done?"i]
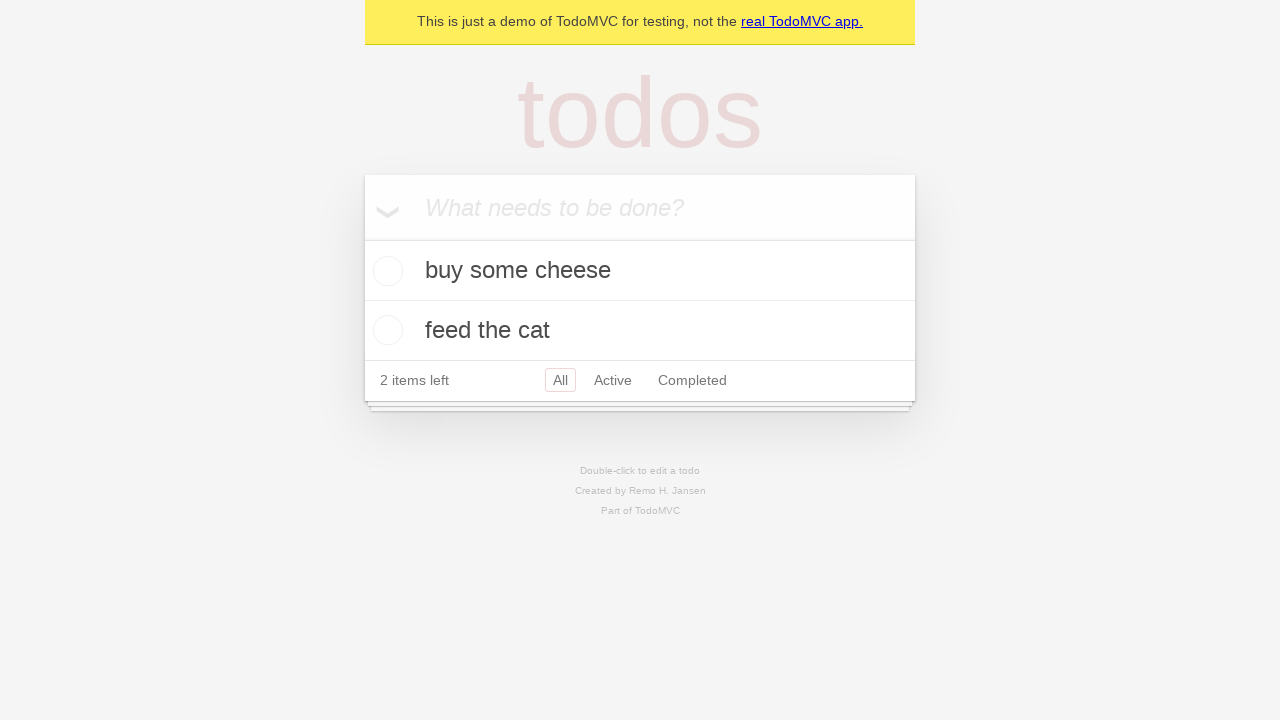

Filled todo input with 'book a doctors appointment' on internal:attr=[placeholder="What needs to be done?"i]
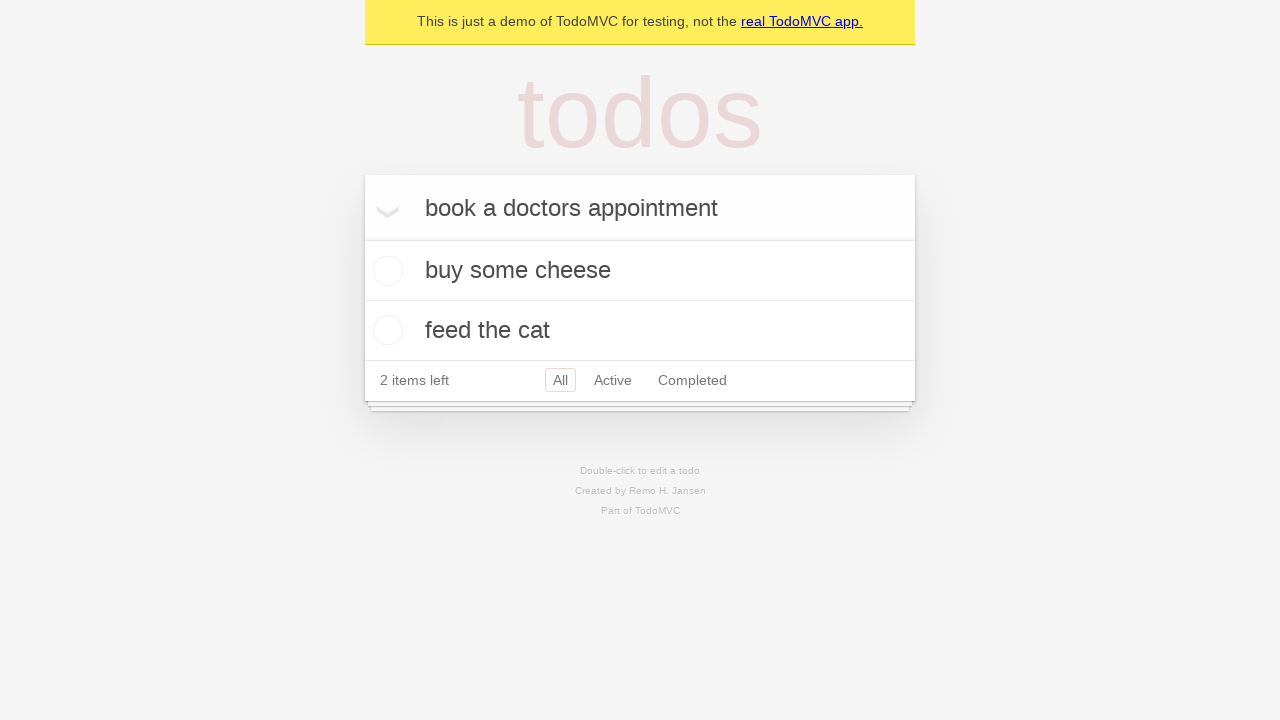

Pressed Enter to create todo 'book a doctors appointment' on internal:attr=[placeholder="What needs to be done?"i]
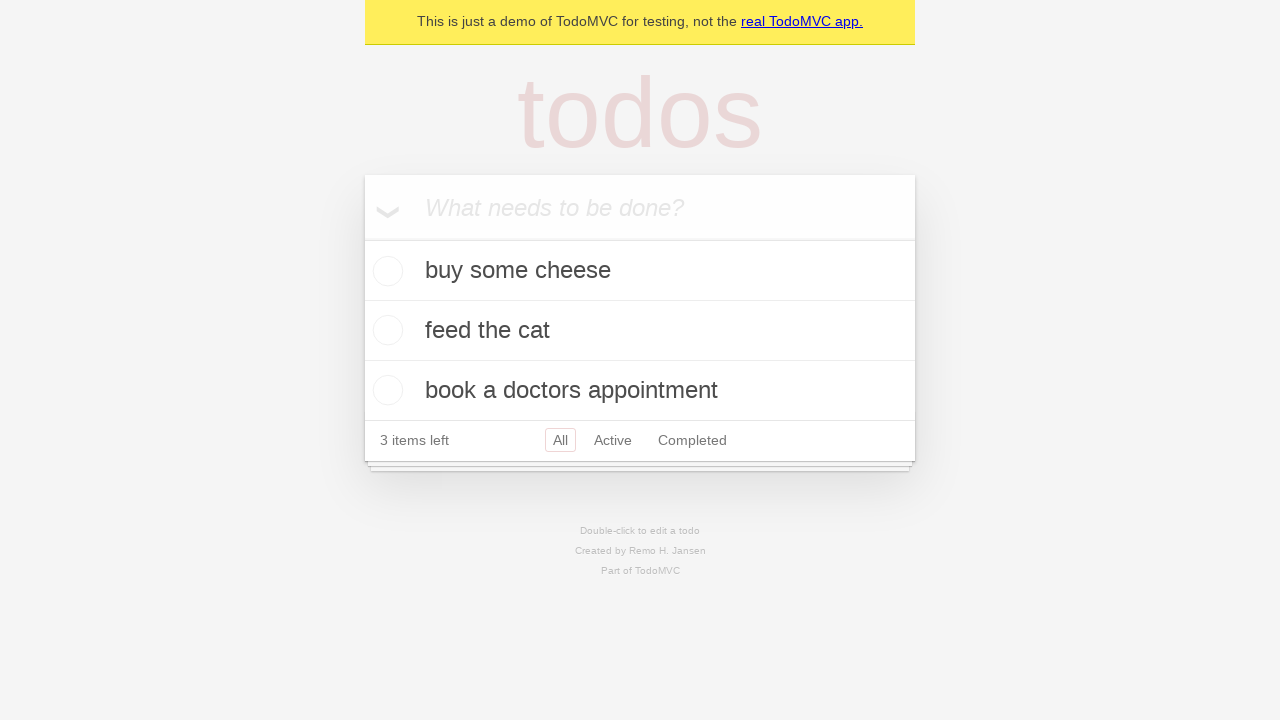

Waited for all 3 todos to be created
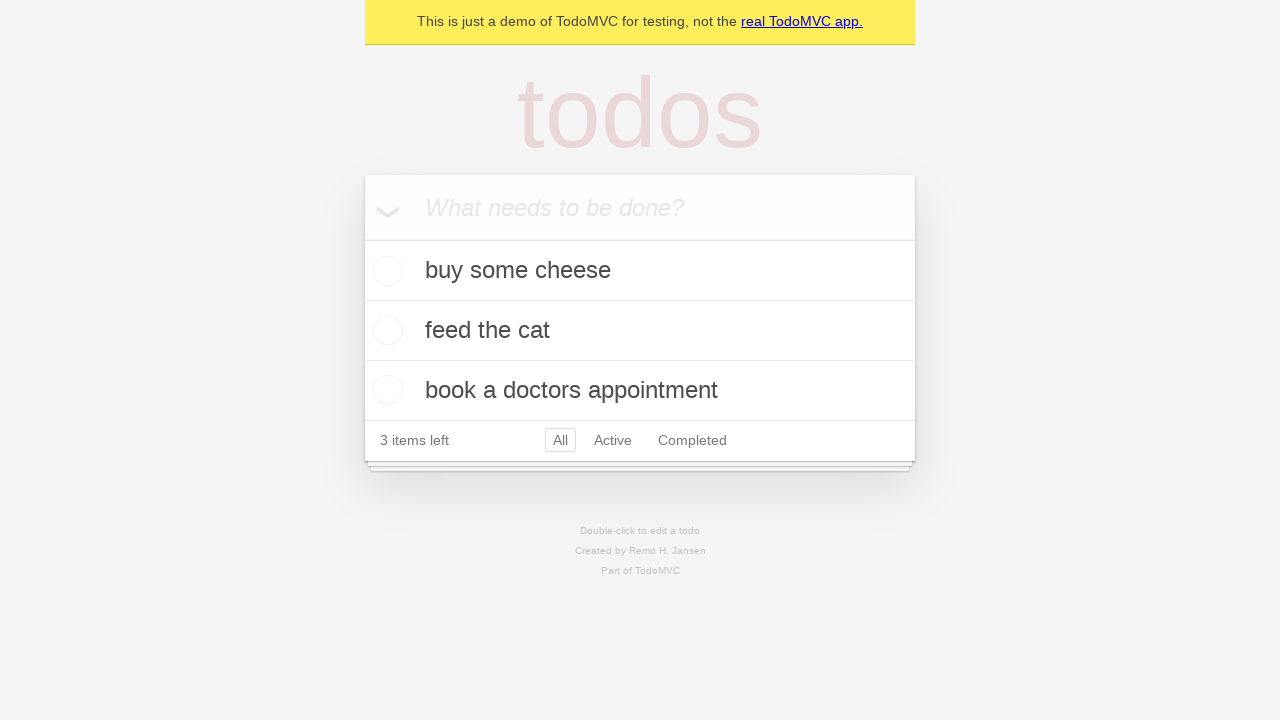

Checked the first todo item as completed at (385, 271) on .todo-list li .toggle >> nth=0
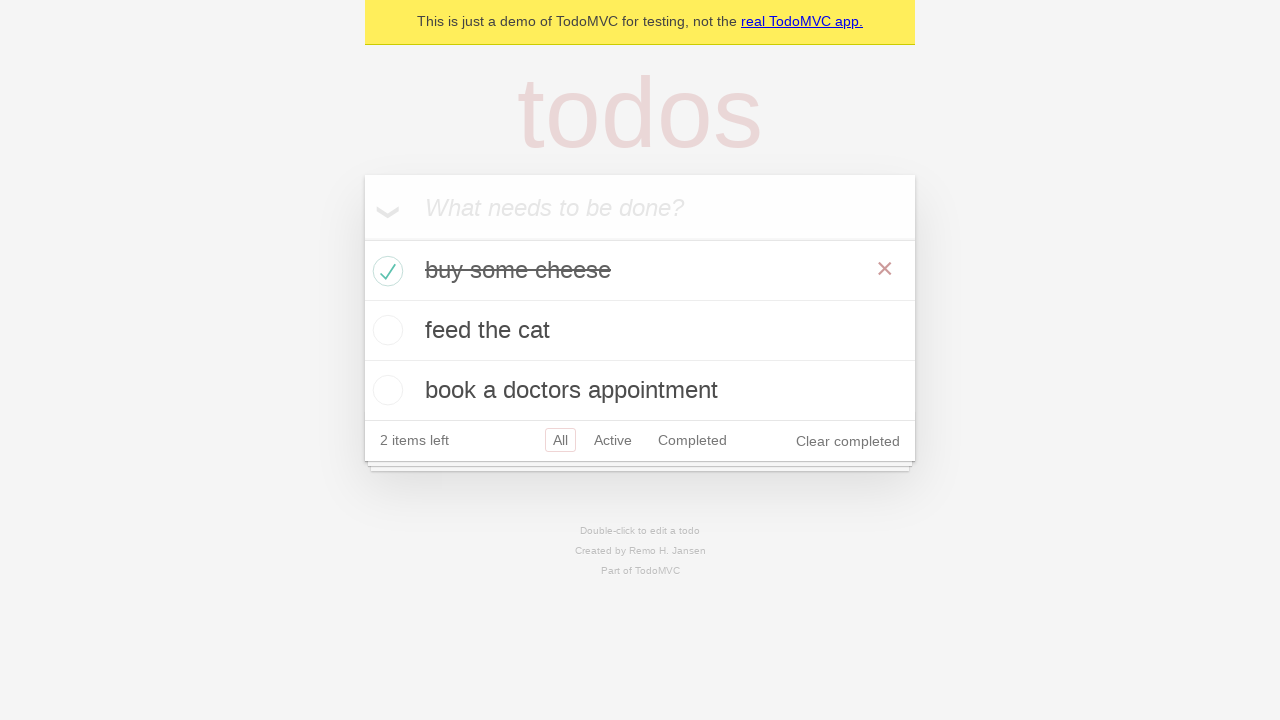

Clear completed button appeared after marking item as done
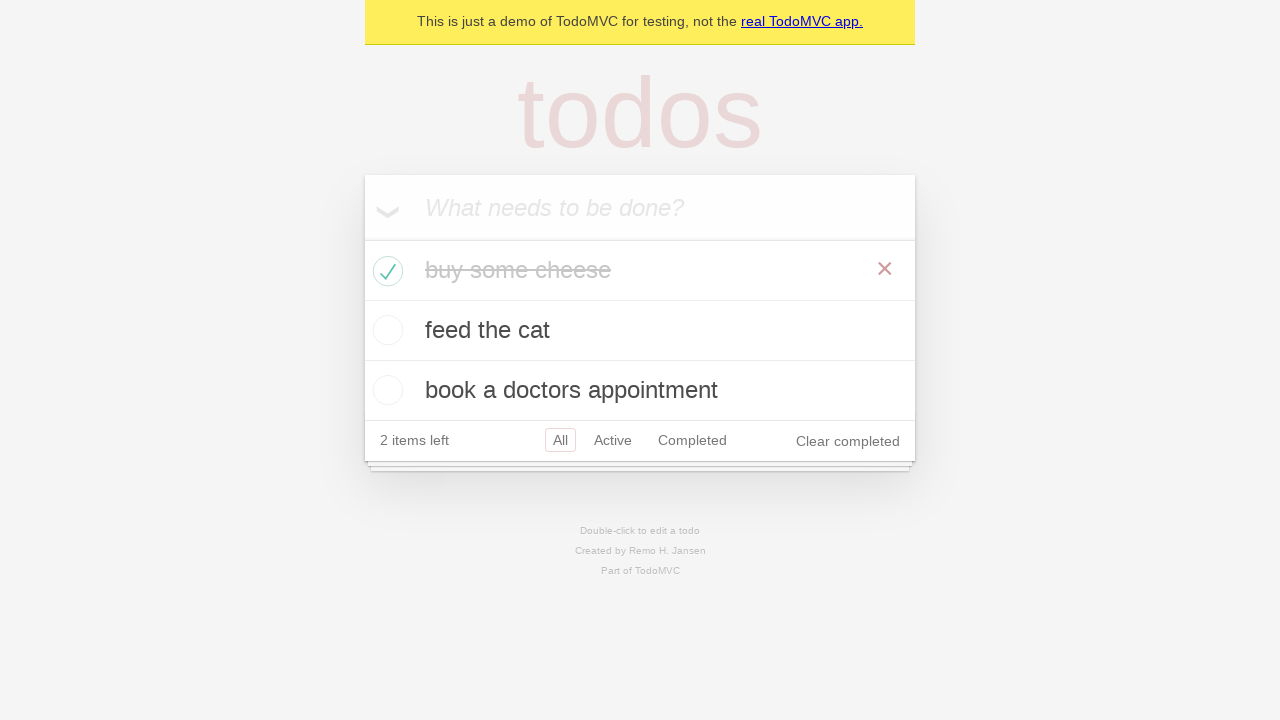

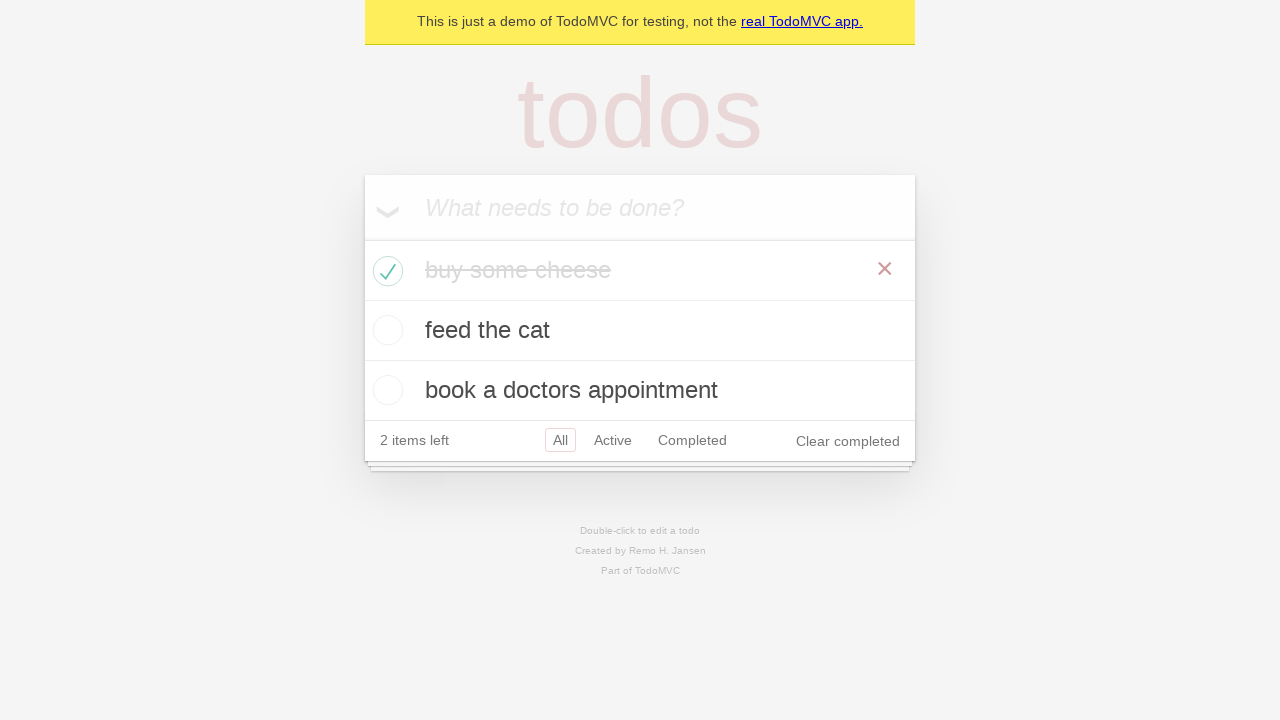